Tests multiple windows by clicking a link that opens a new window, switching to it, and verifying content

Starting URL: https://the-internet.herokuapp.com/windows

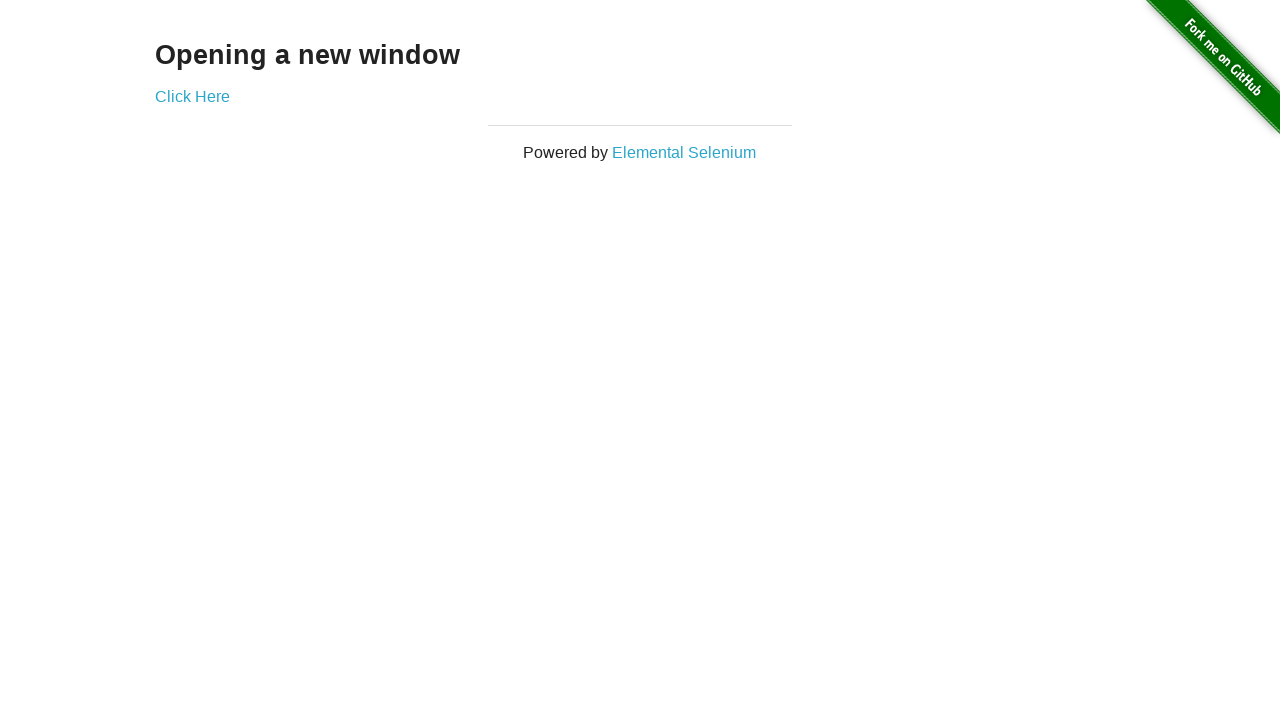

Clicked link to open new window at (192, 96) on xpath=//*[@id="content"]/div/a
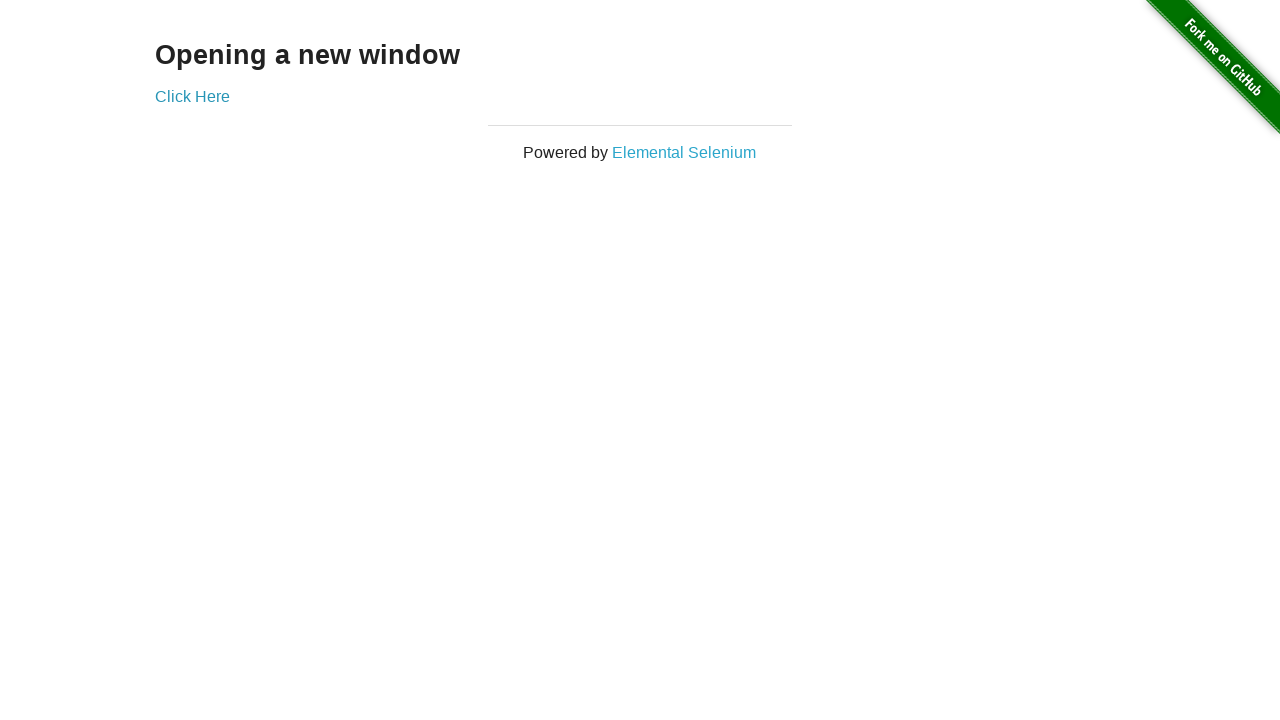

Captured new window page object
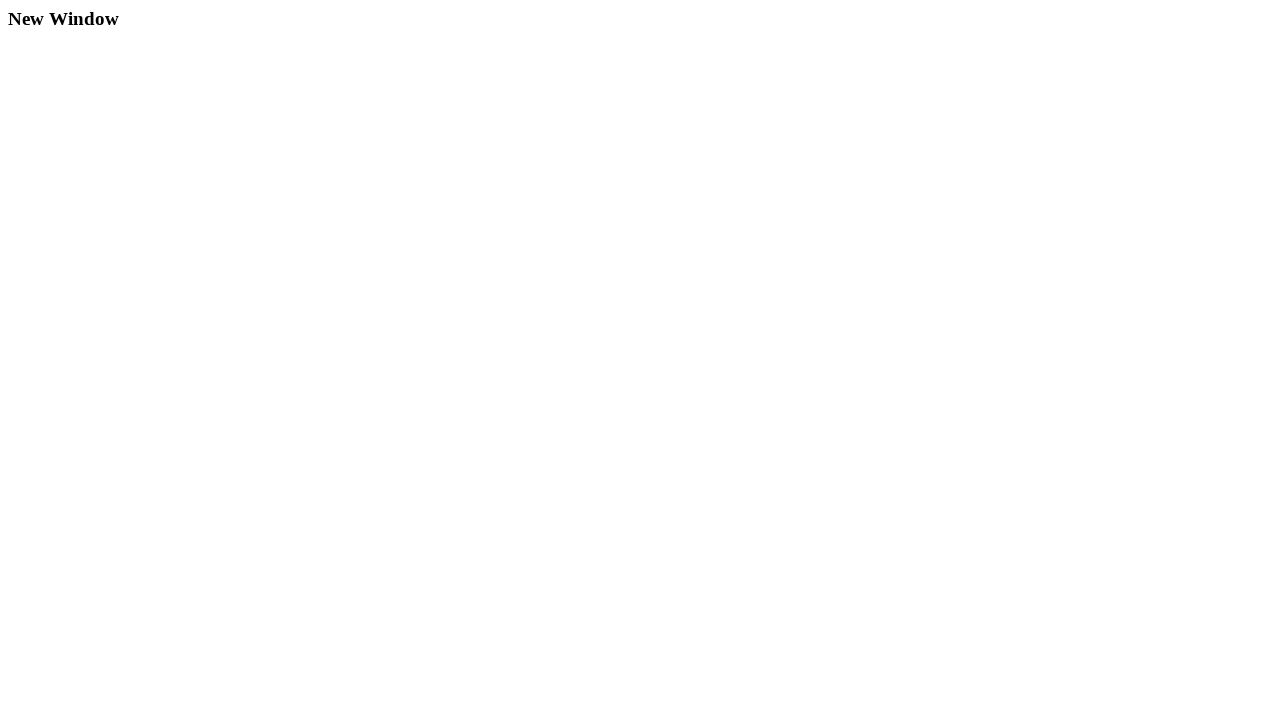

New window finished loading
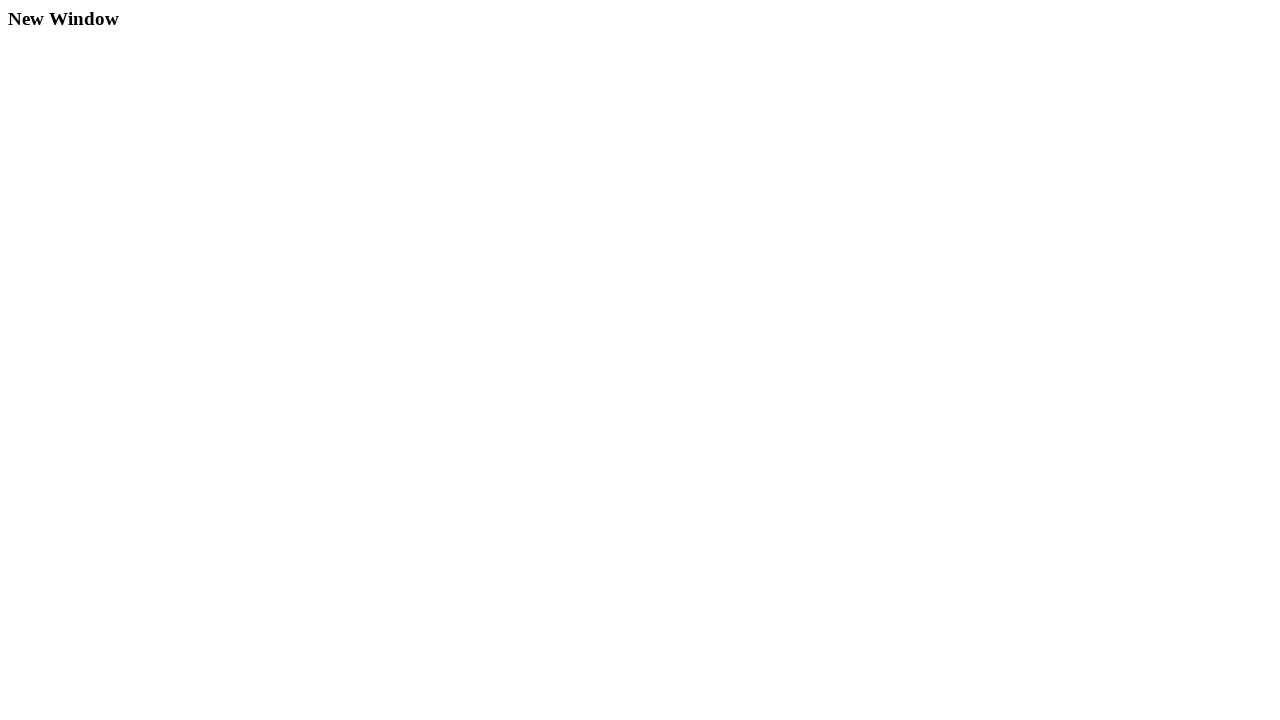

Located h3 element in new window
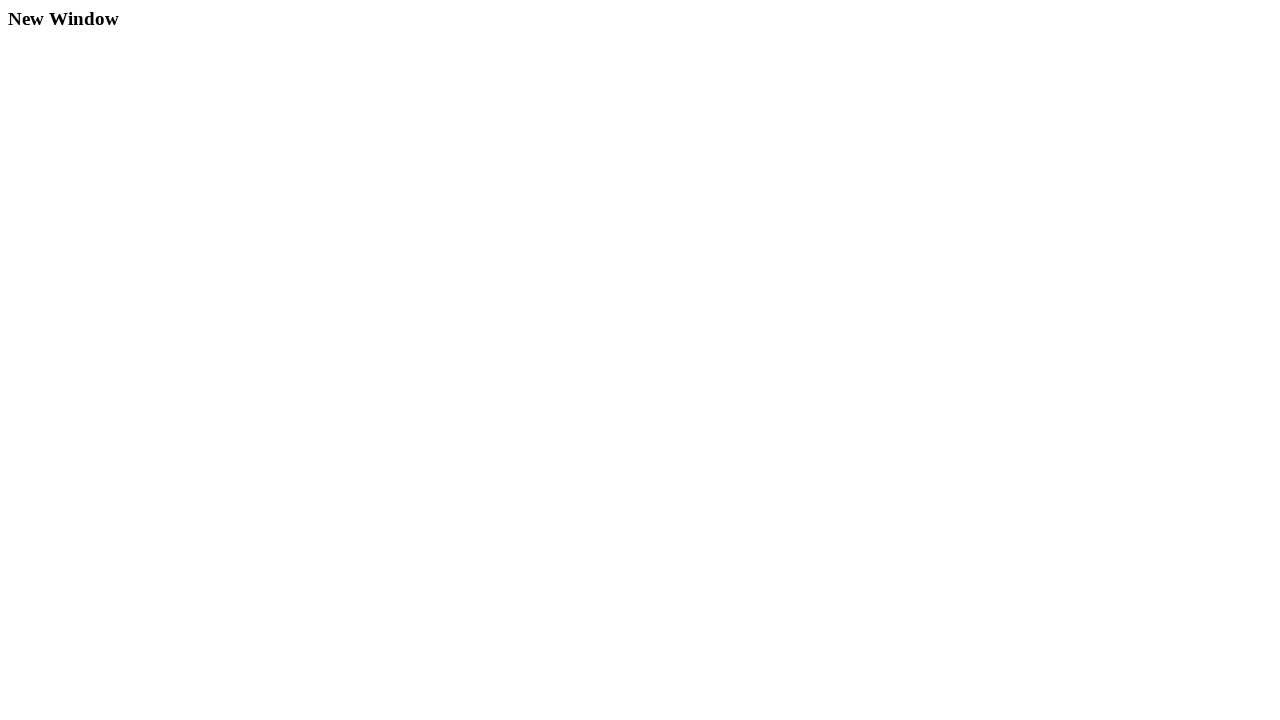

Verified new window content displays 'New Window'
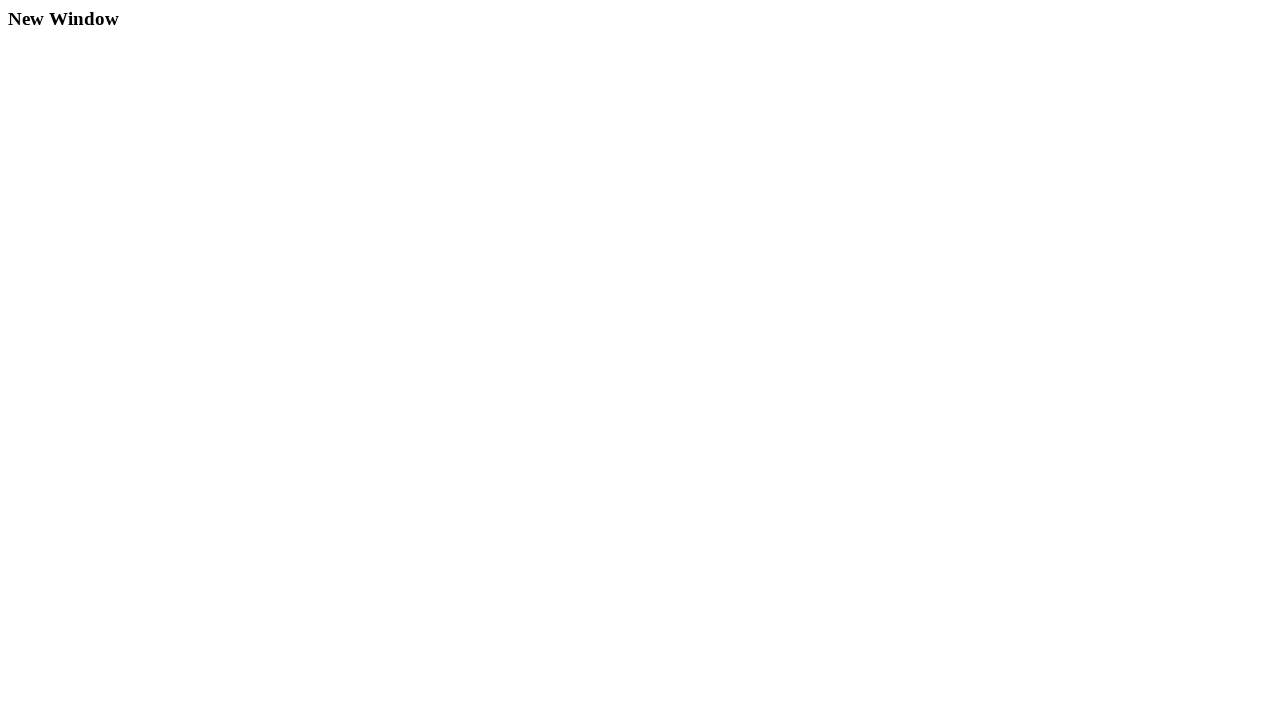

Closed new window
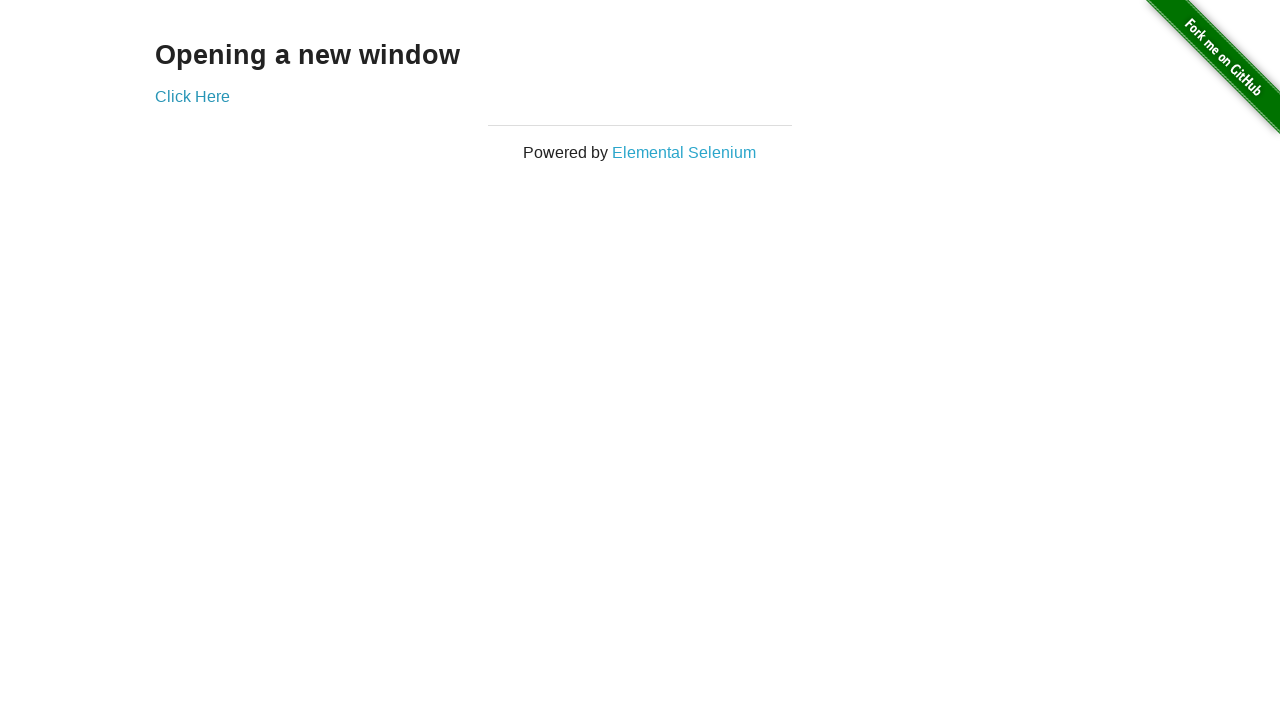

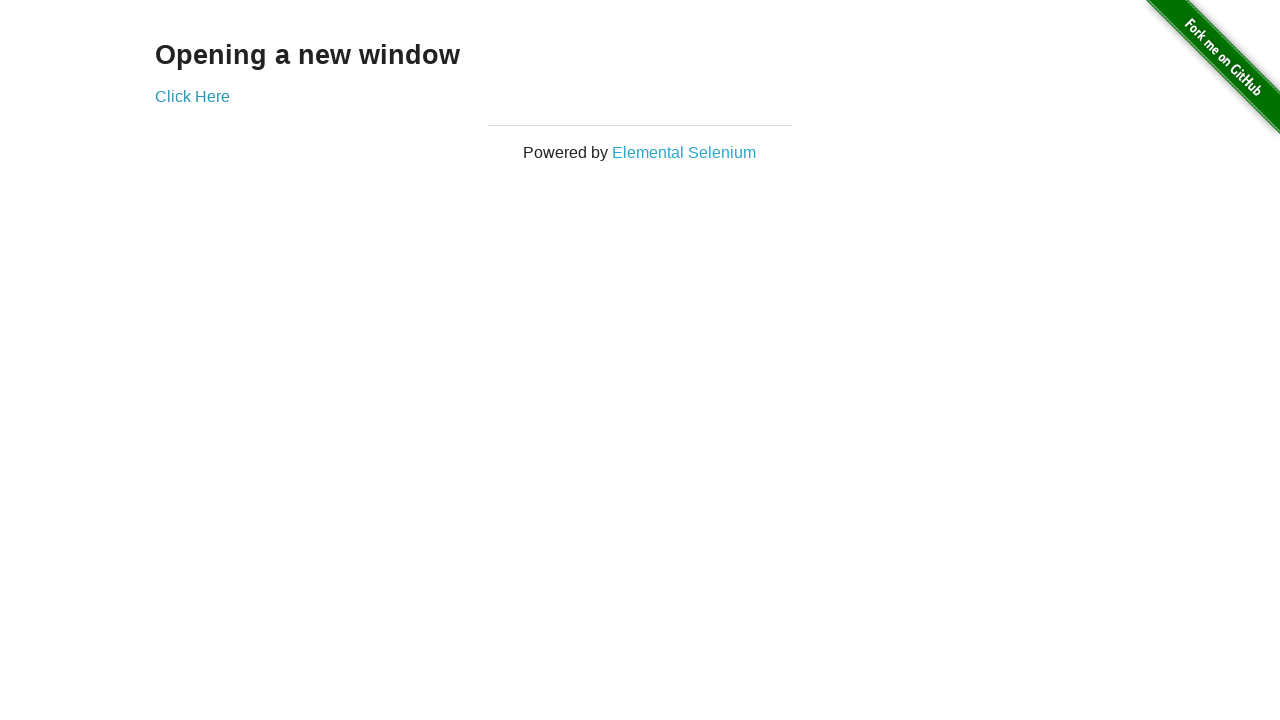